Tests that new todo items are appended to the bottom of the list and the counter shows correct count

Starting URL: https://demo.playwright.dev/todomvc

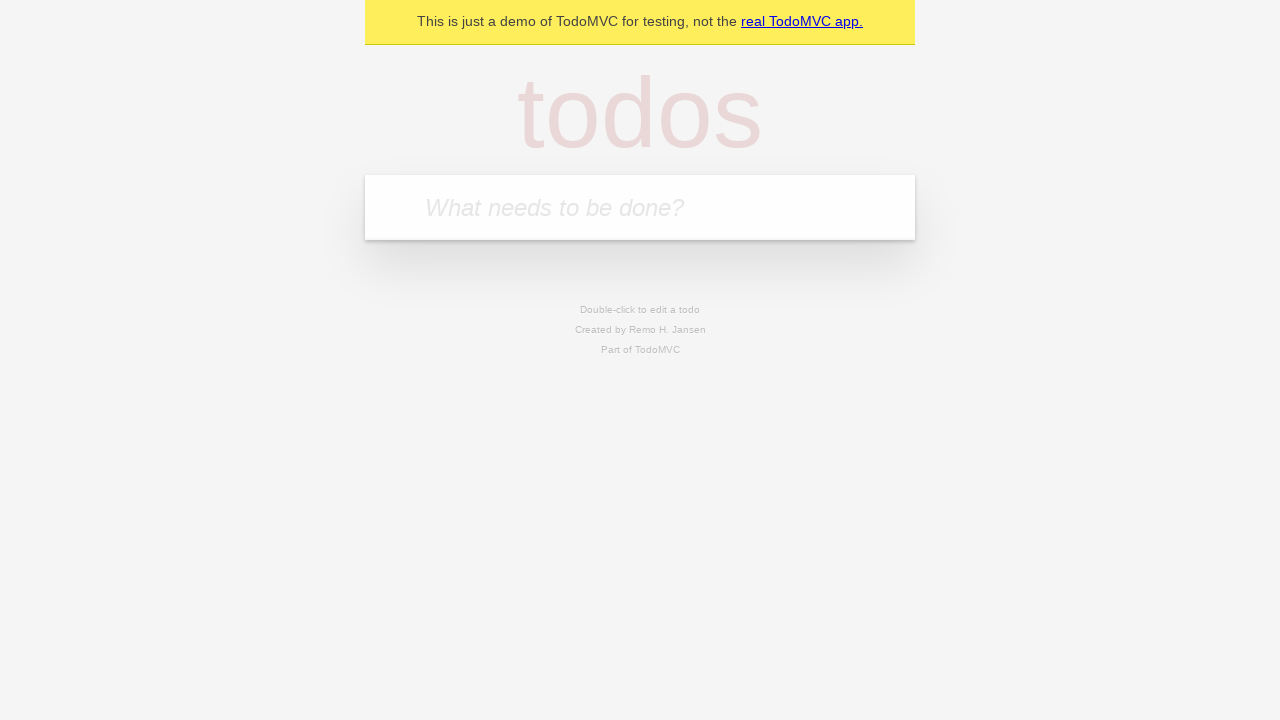

Filled todo input with 'buy some cheese' on internal:attr=[placeholder="What needs to be done?"i]
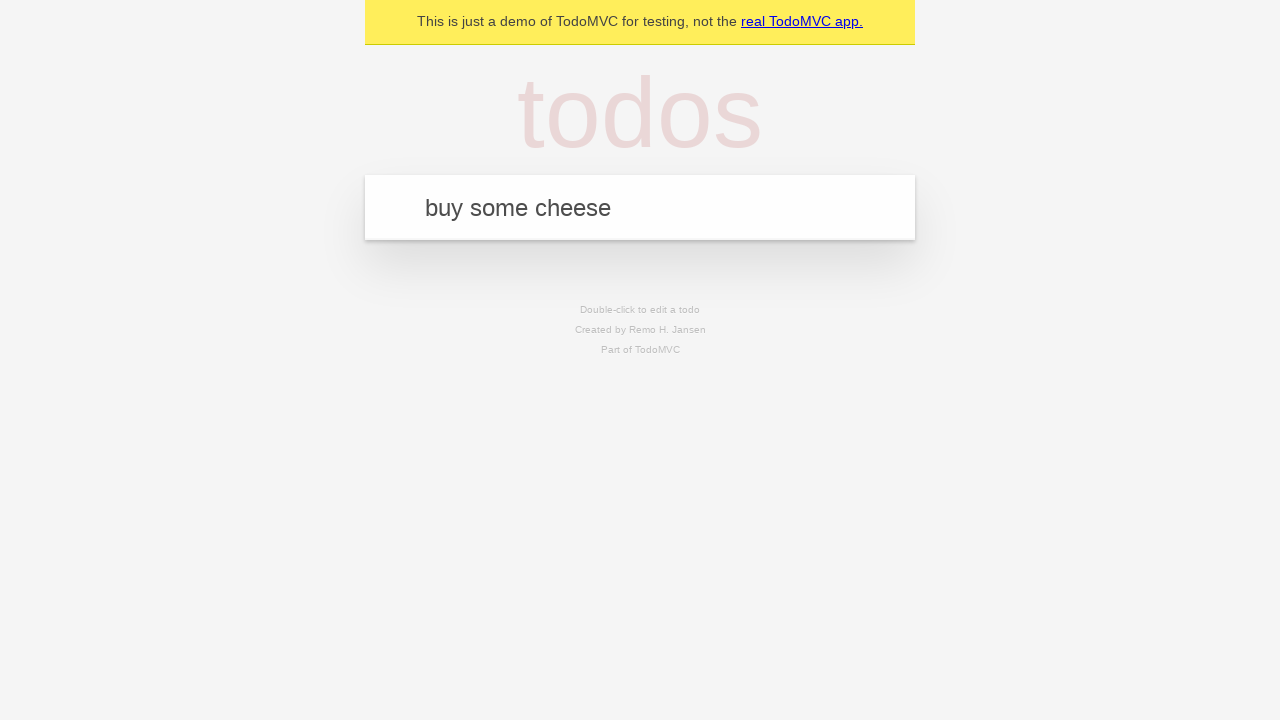

Pressed Enter to add first todo item on internal:attr=[placeholder="What needs to be done?"i]
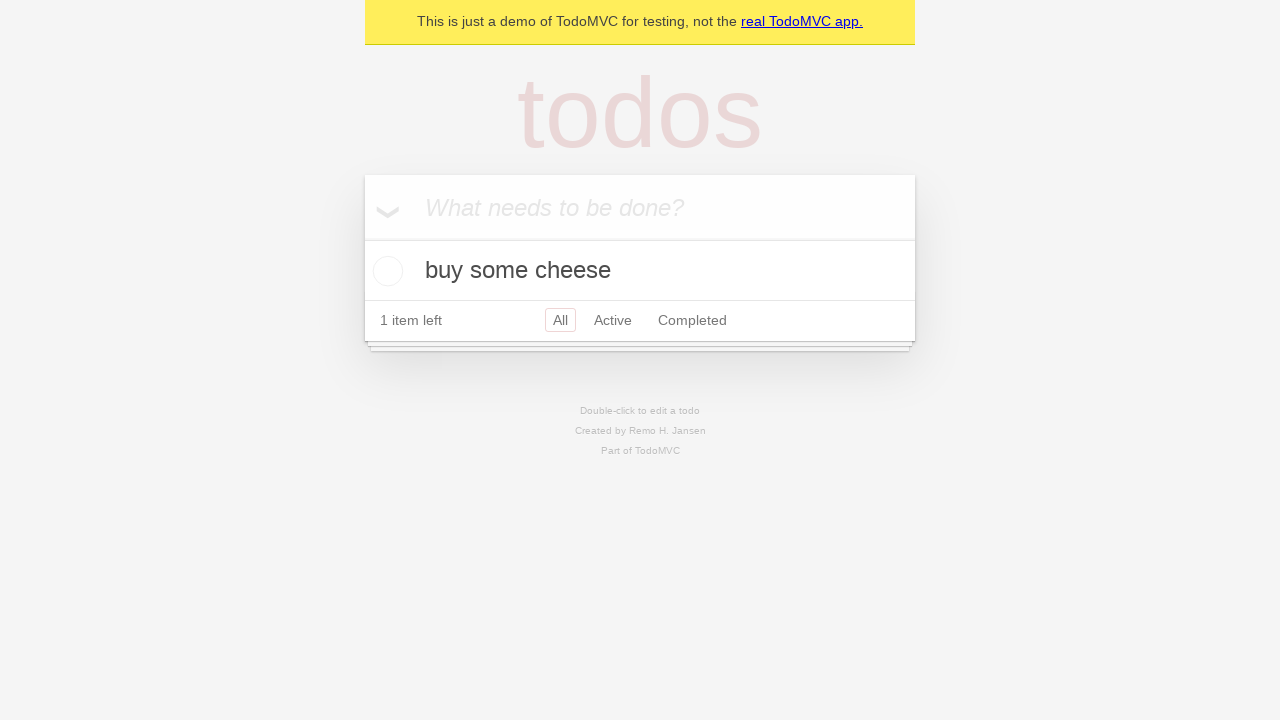

Filled todo input with 'feed the cat' on internal:attr=[placeholder="What needs to be done?"i]
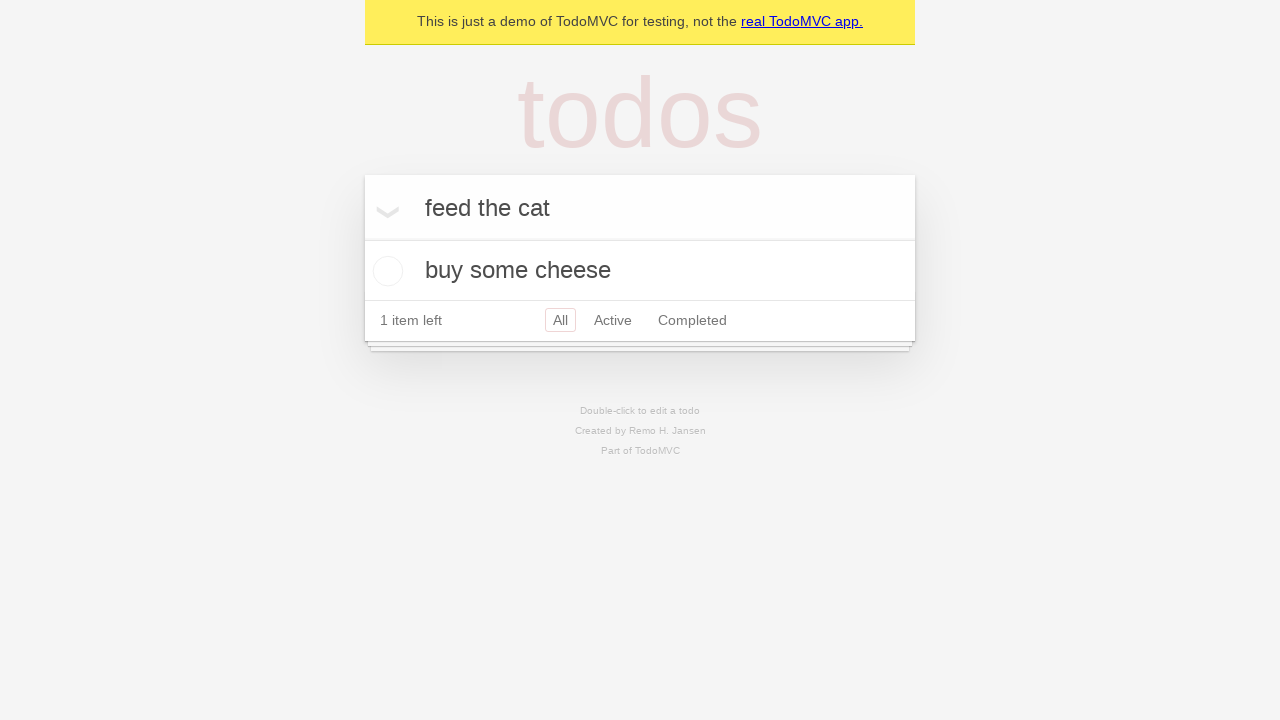

Pressed Enter to add second todo item on internal:attr=[placeholder="What needs to be done?"i]
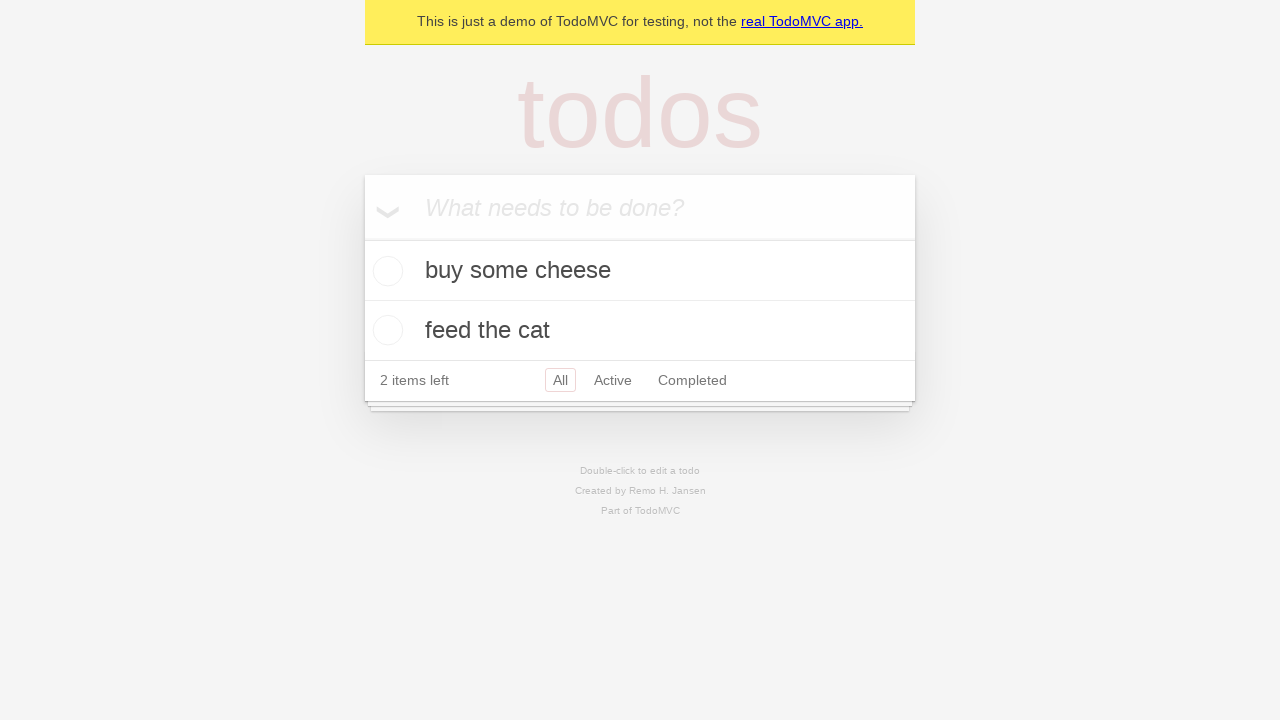

Filled todo input with 'book a doctors appointment' on internal:attr=[placeholder="What needs to be done?"i]
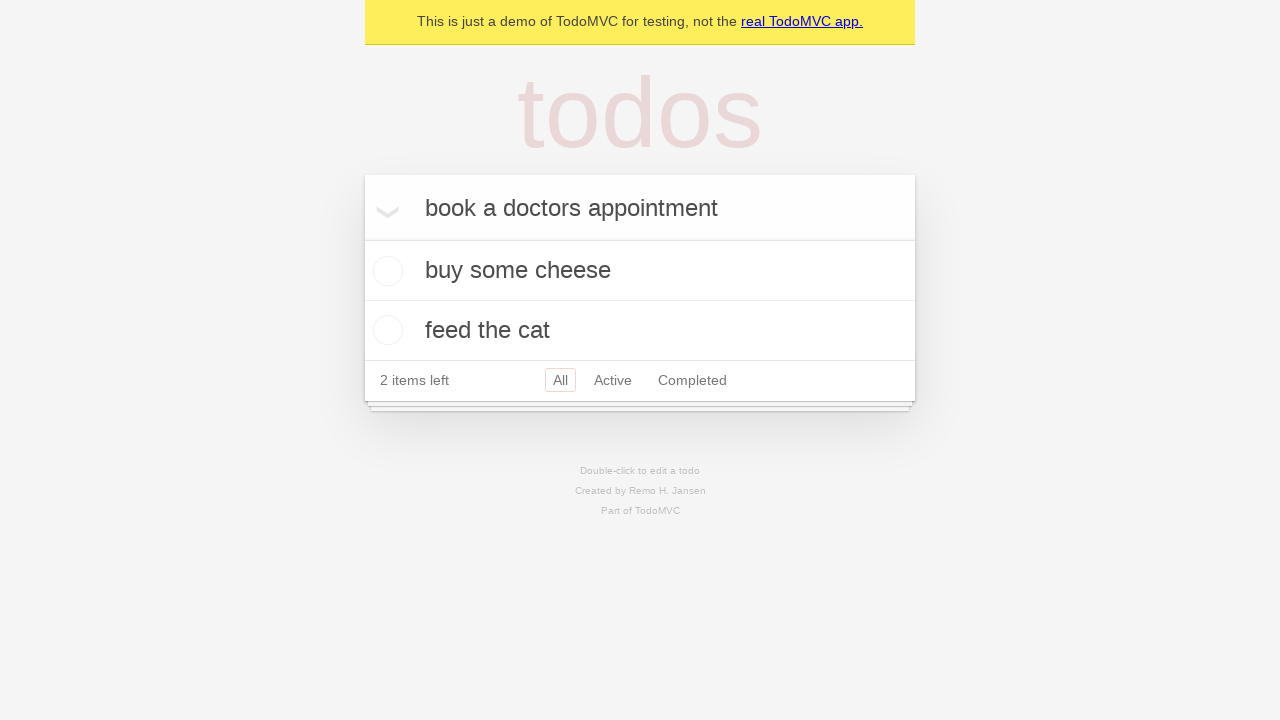

Pressed Enter to add third todo item on internal:attr=[placeholder="What needs to be done?"i]
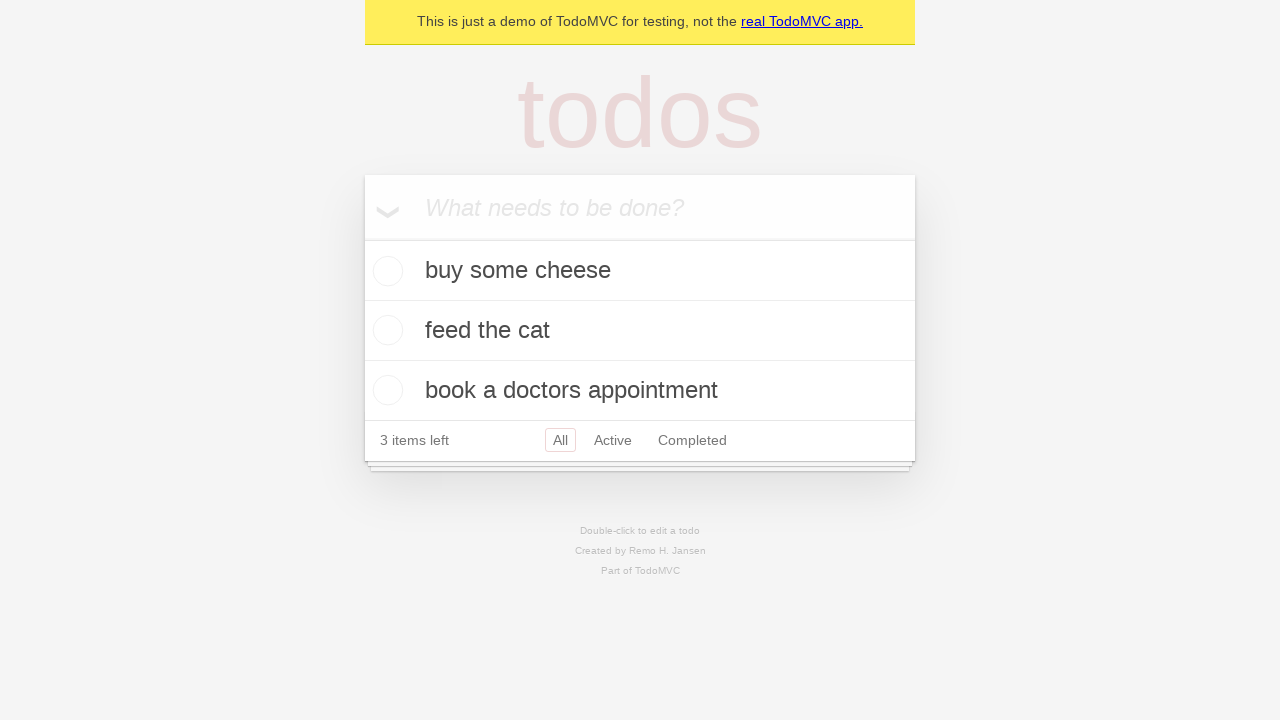

Todo counter element loaded, confirming all items added
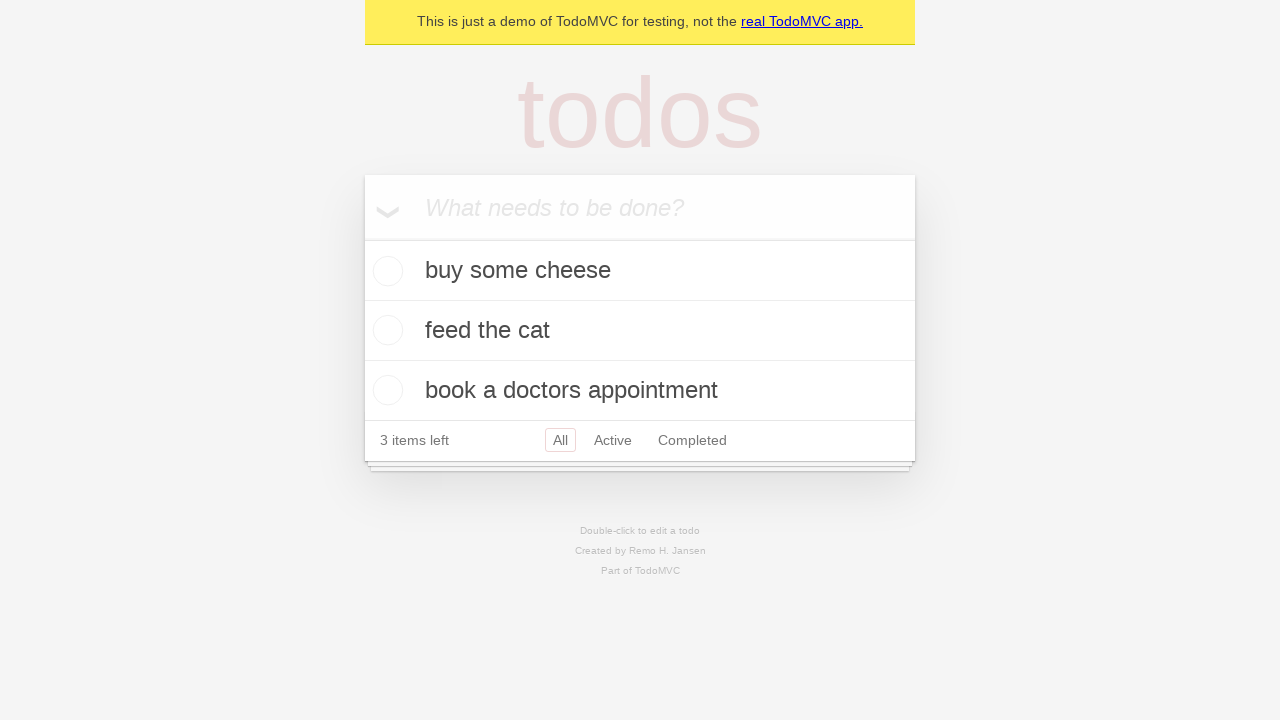

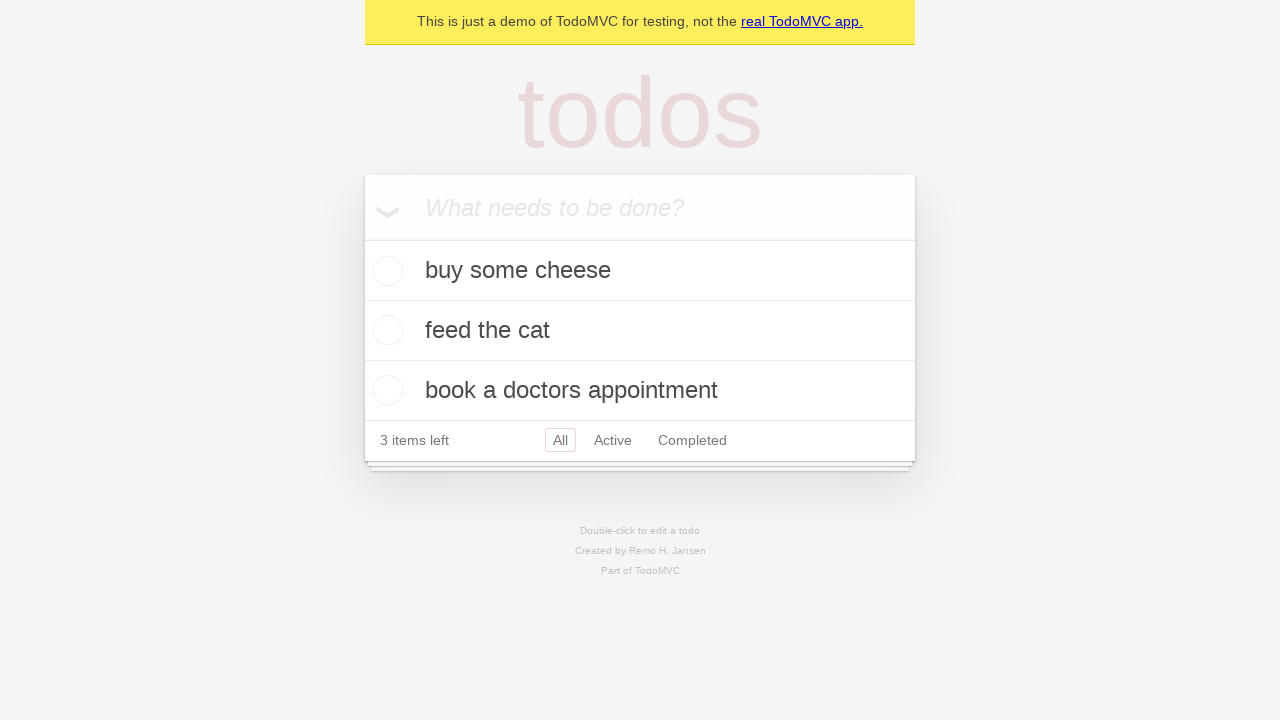